Tests the instructions modal by opening it, verifying it exists, and closing it with the checkmark button

Starting URL: https://ghsvensson.github.io/NeonTyper/

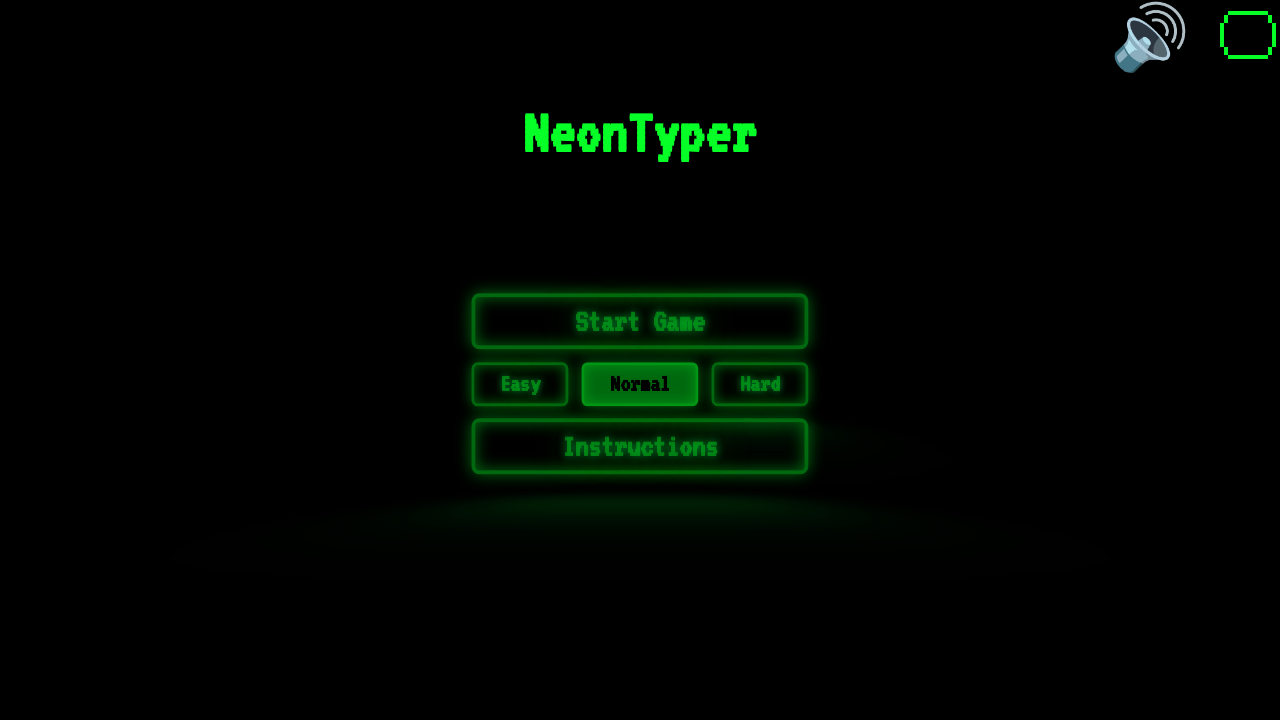

Clicked instructions button to open instructions modal at (640, 447) on #instr-button
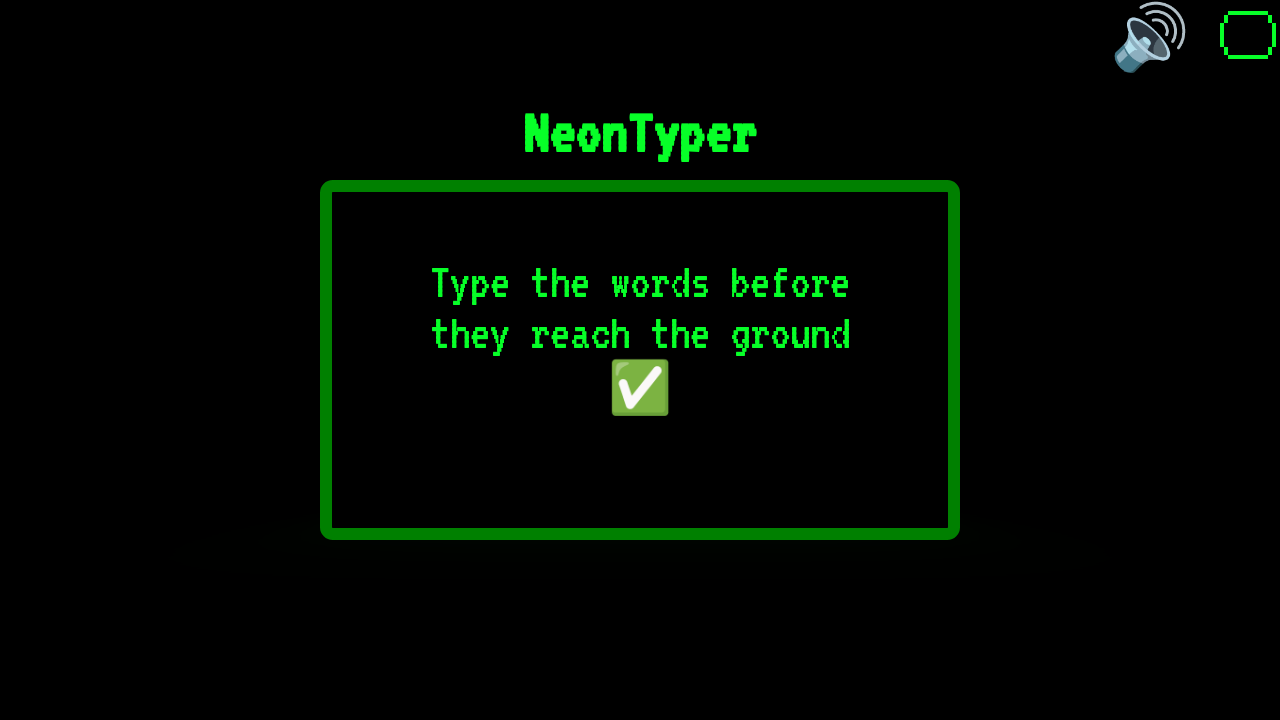

Instructions modal became visible
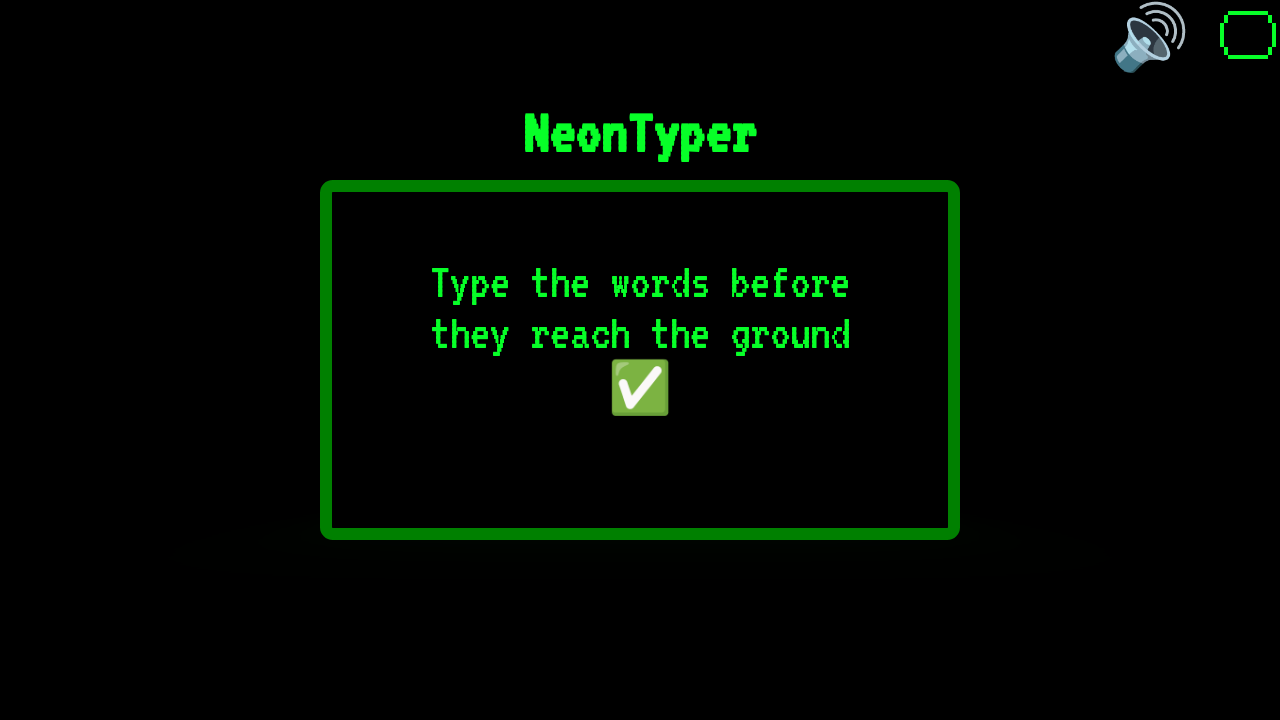

Clicked checkmark button to close instructions modal at (640, 388) on #checkmark-button
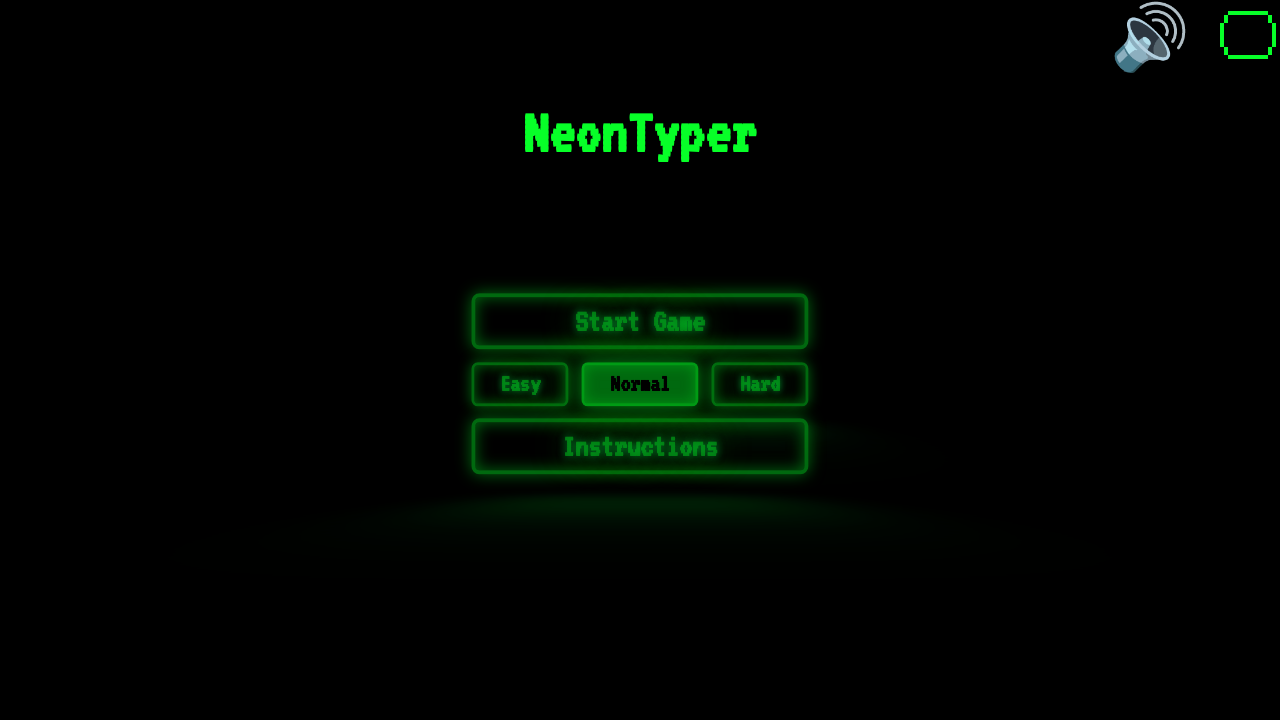

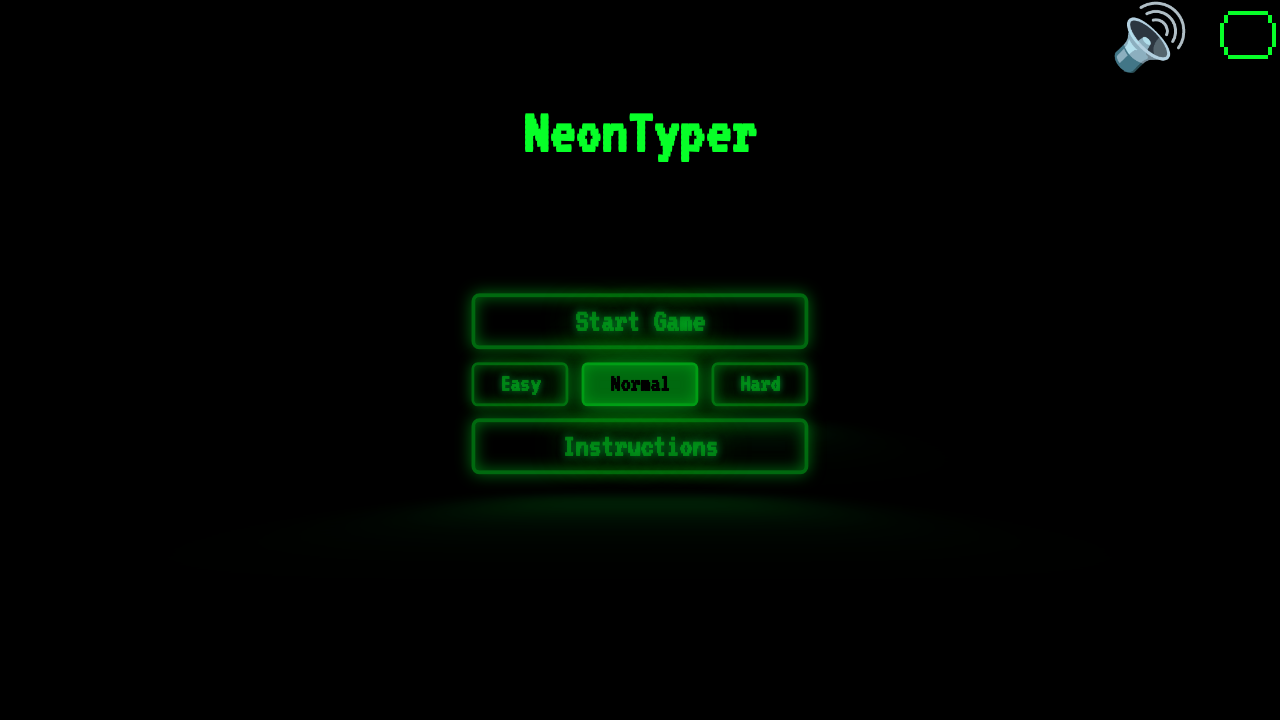